Navigates to Gmail homepage

Starting URL: https://gmail.com

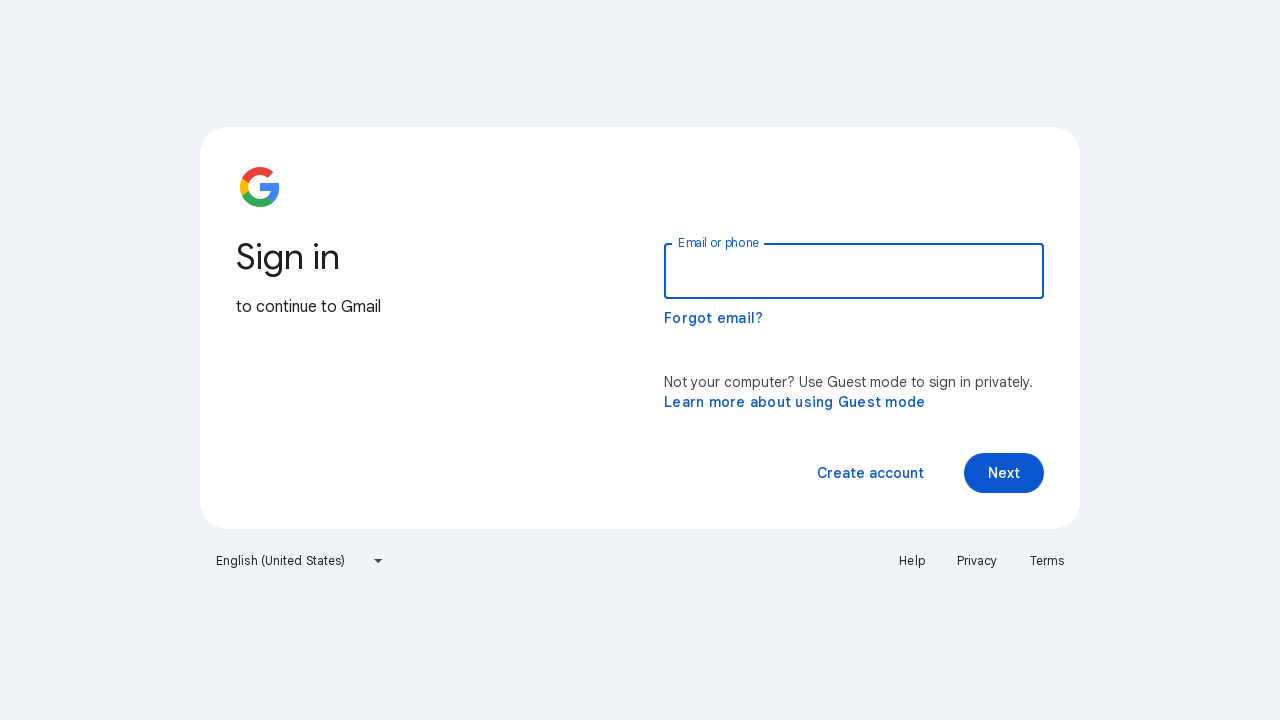

Navigated to Gmail homepage at https://gmail.com
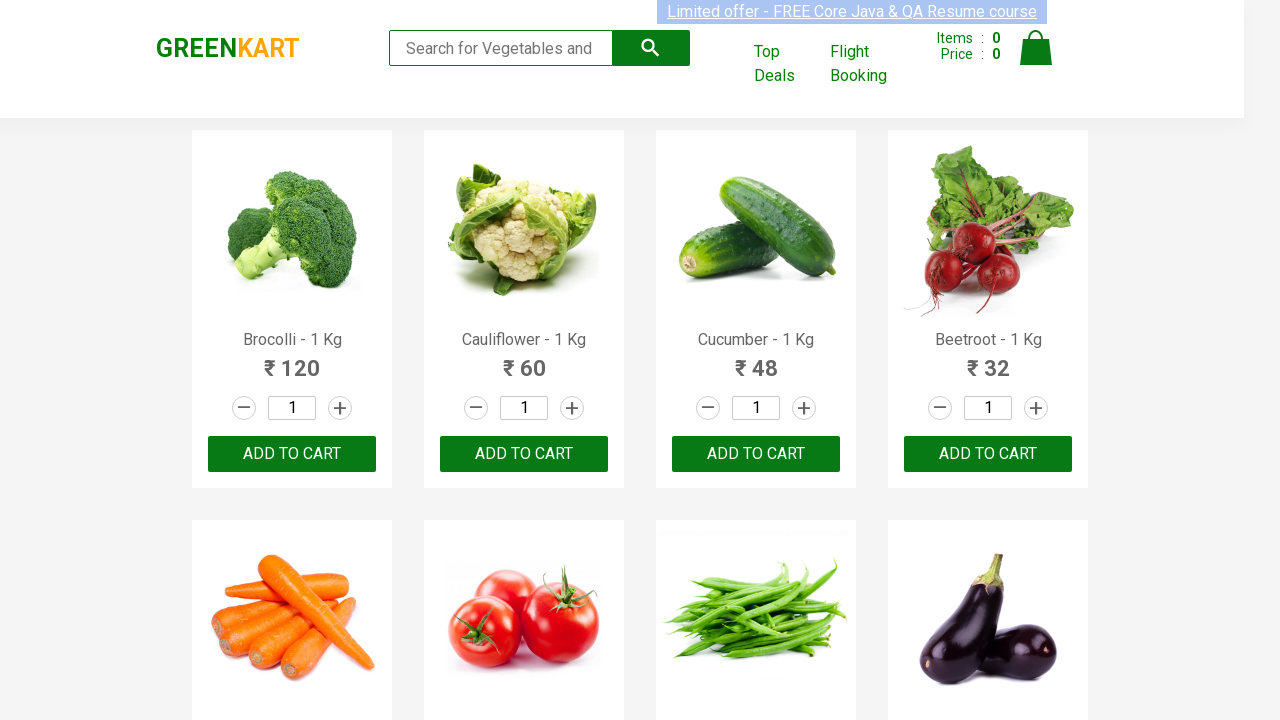

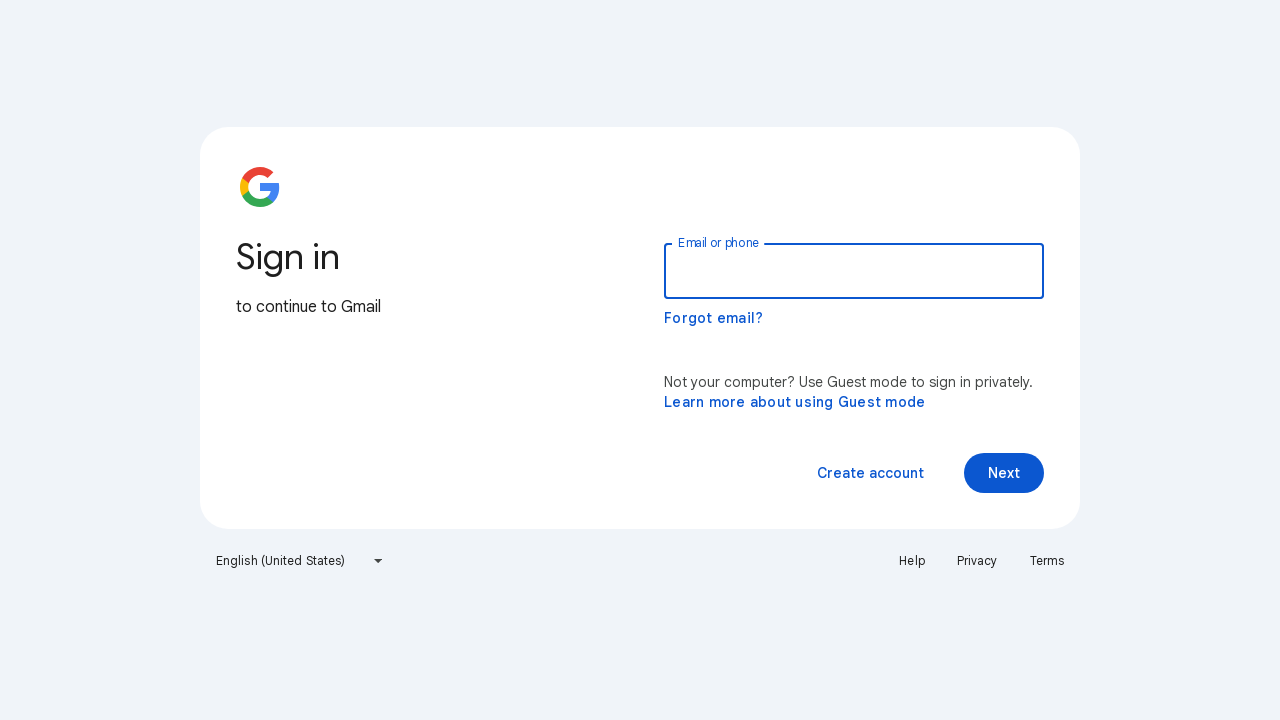